Tests dropdown and passenger selection functionality on a flight booking practice page by clicking a senior citizen checkbox, incrementing adult passenger count 5 times, and verifying the final count displays "6 Adult"

Starting URL: https://rahulshettyacademy.com/dropdownsPractise/

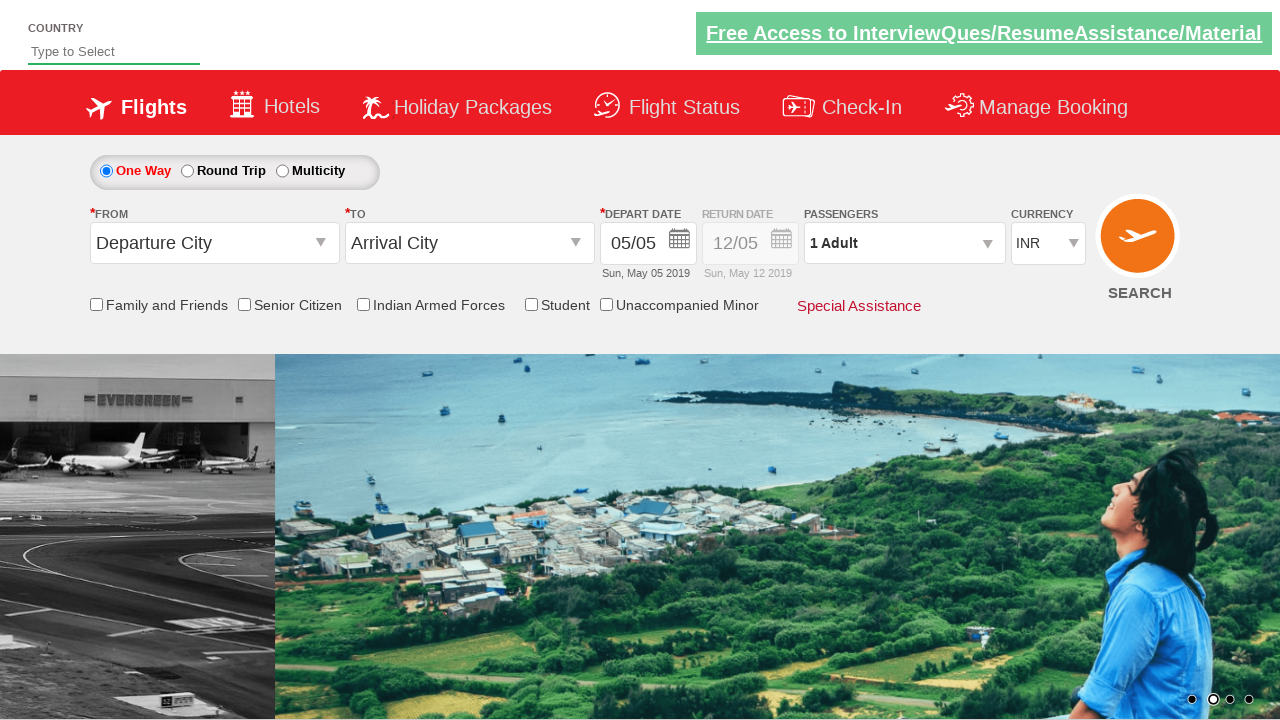

Clicked on Senior Citizen discount checkbox at (290, 305) on xpath=//div[@id='ctl00_mainContent_SeniorCitizenDiv']
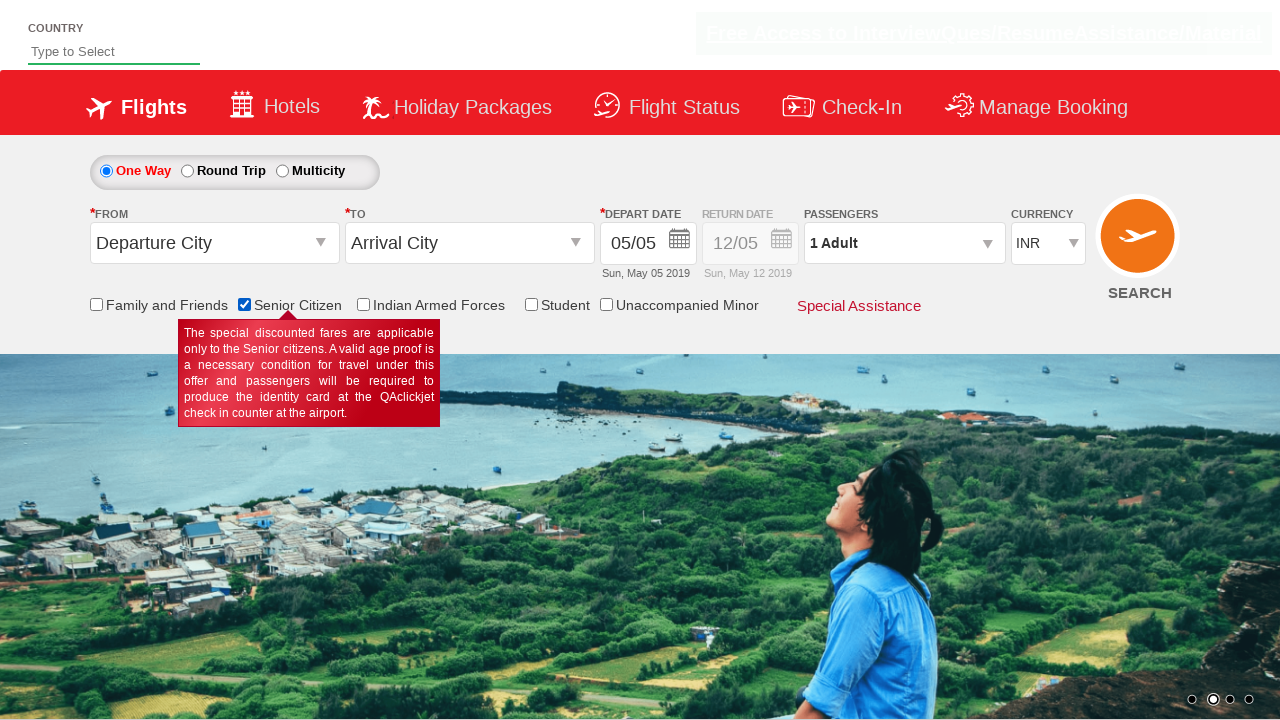

Verified Senior Citizen checkbox is selected
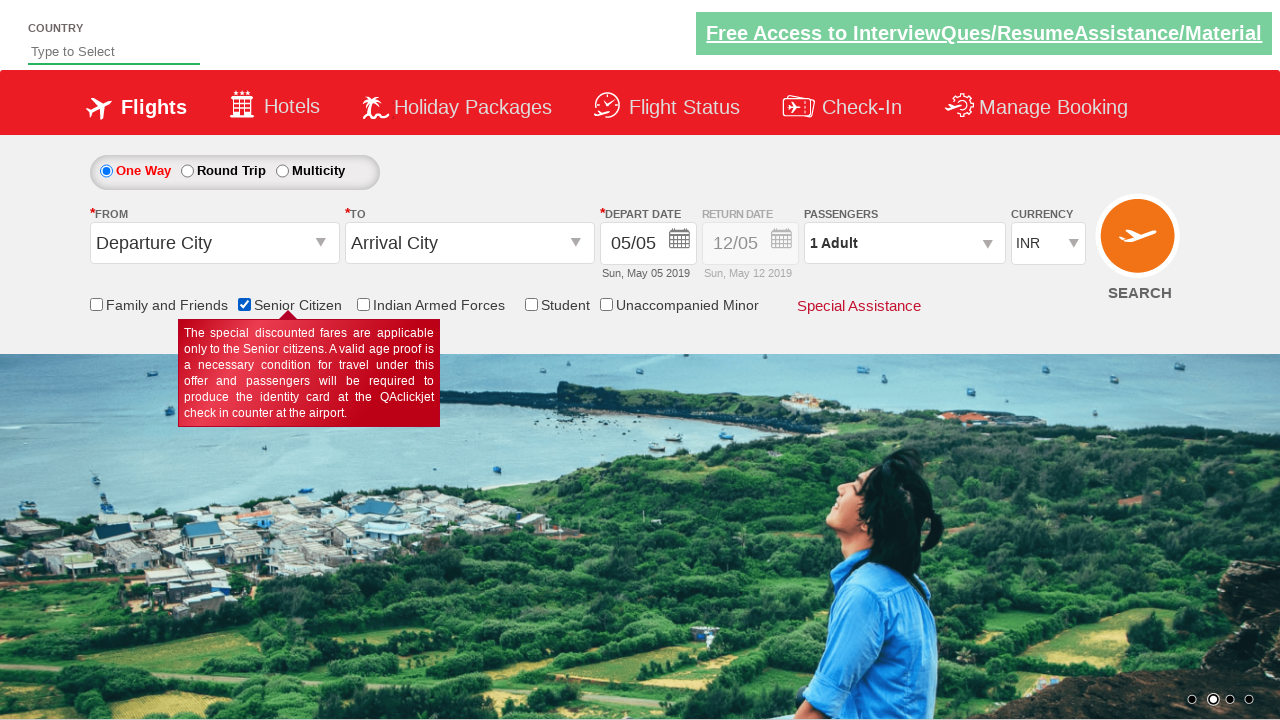

Clicked on passenger info dropdown to open it at (904, 243) on #divpaxinfo
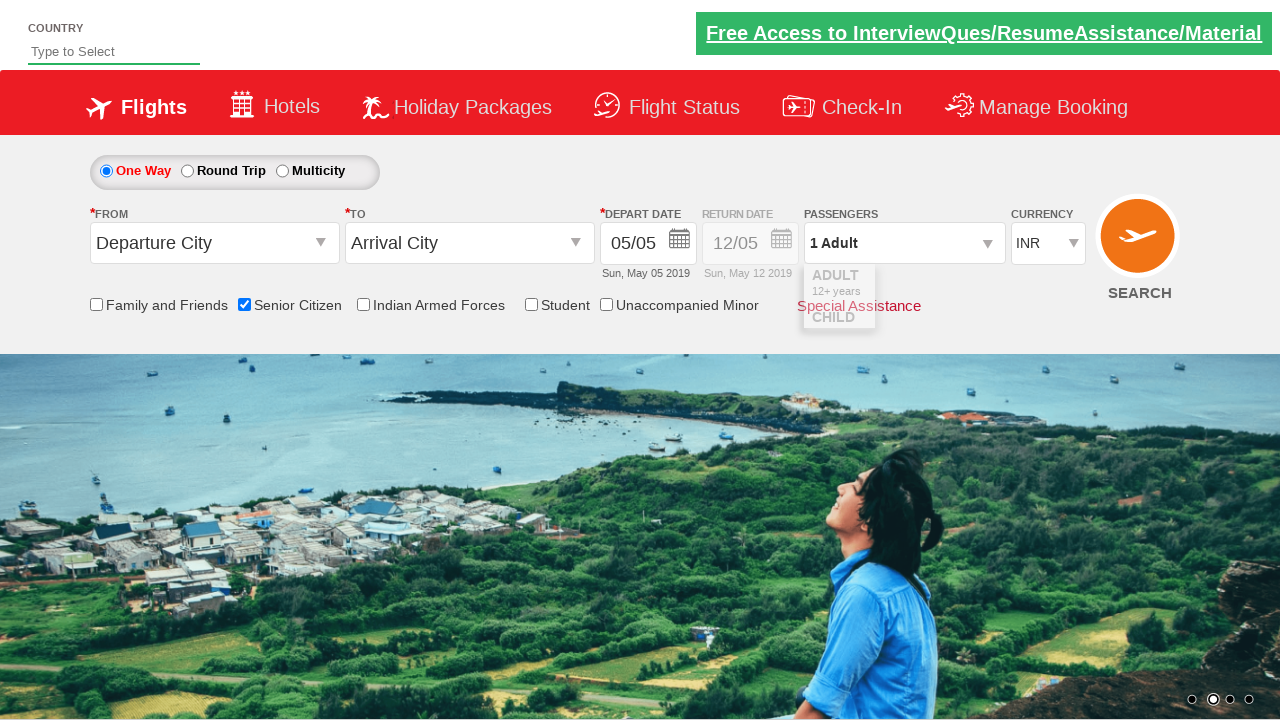

Waited for dropdown to be visible
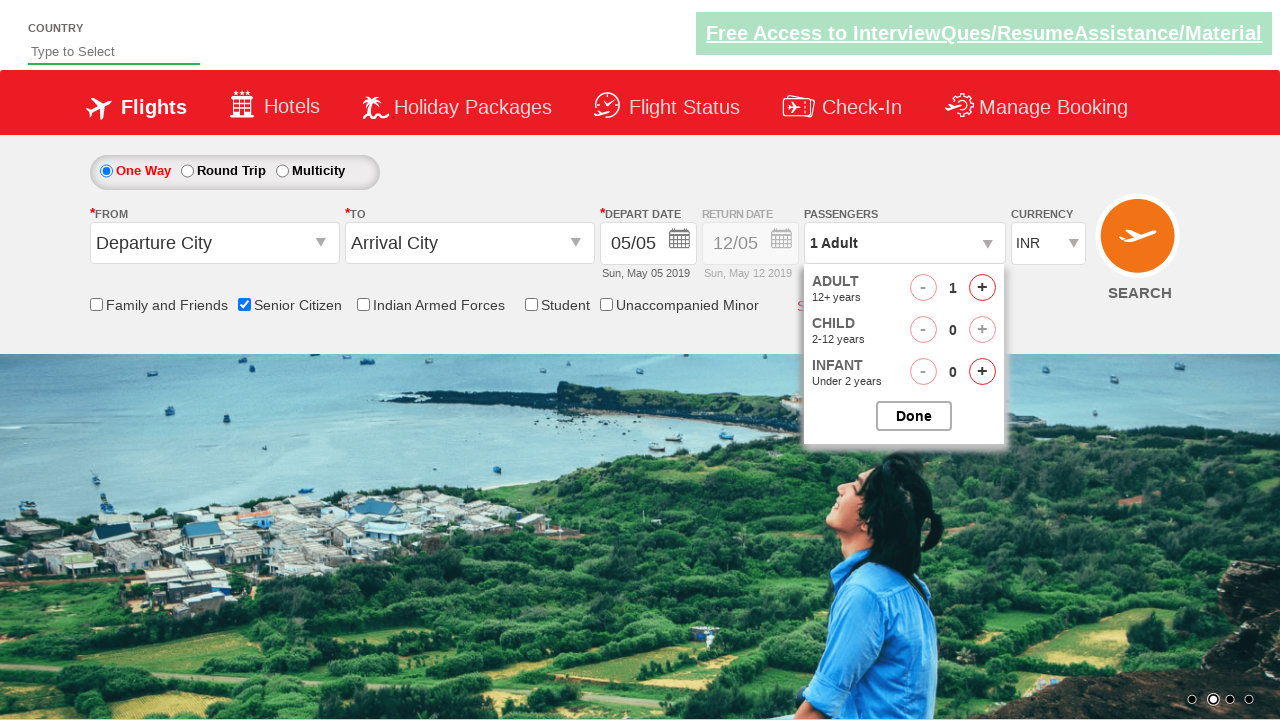

Incremented adult passenger count (iteration 1 of 5) at (982, 288) on #hrefIncAdt
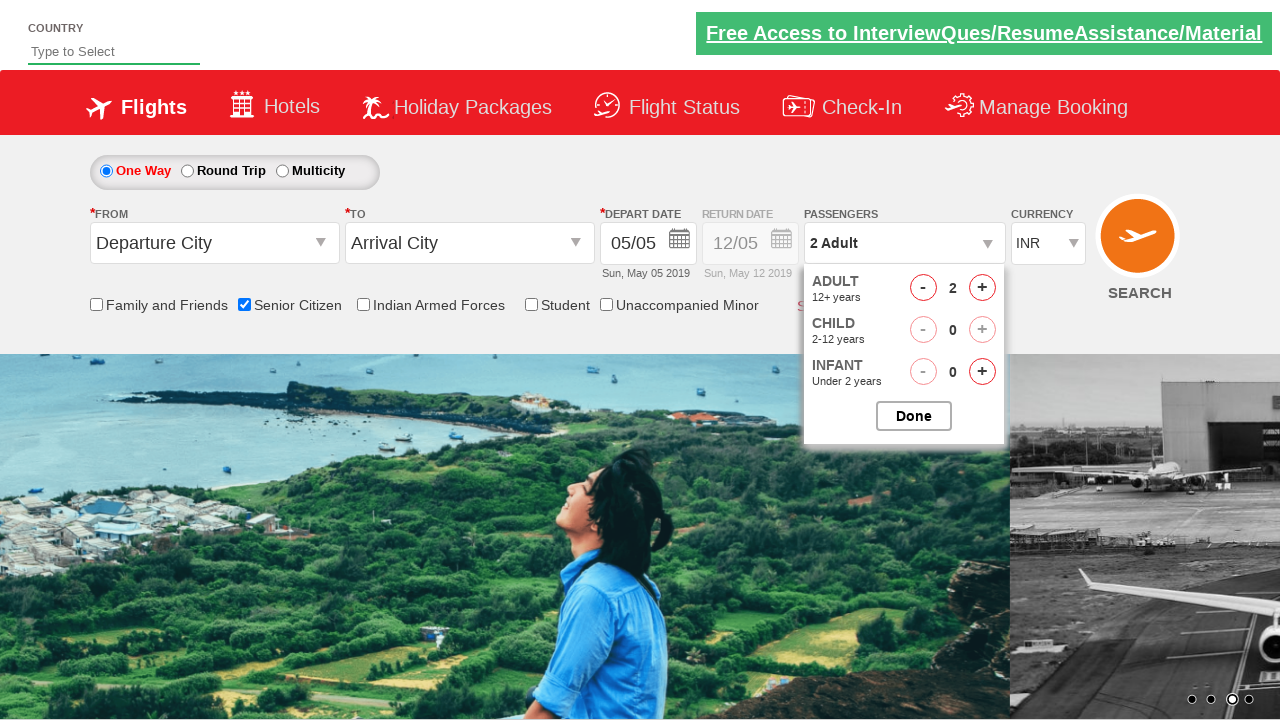

Incremented adult passenger count (iteration 2 of 5) at (982, 288) on #hrefIncAdt
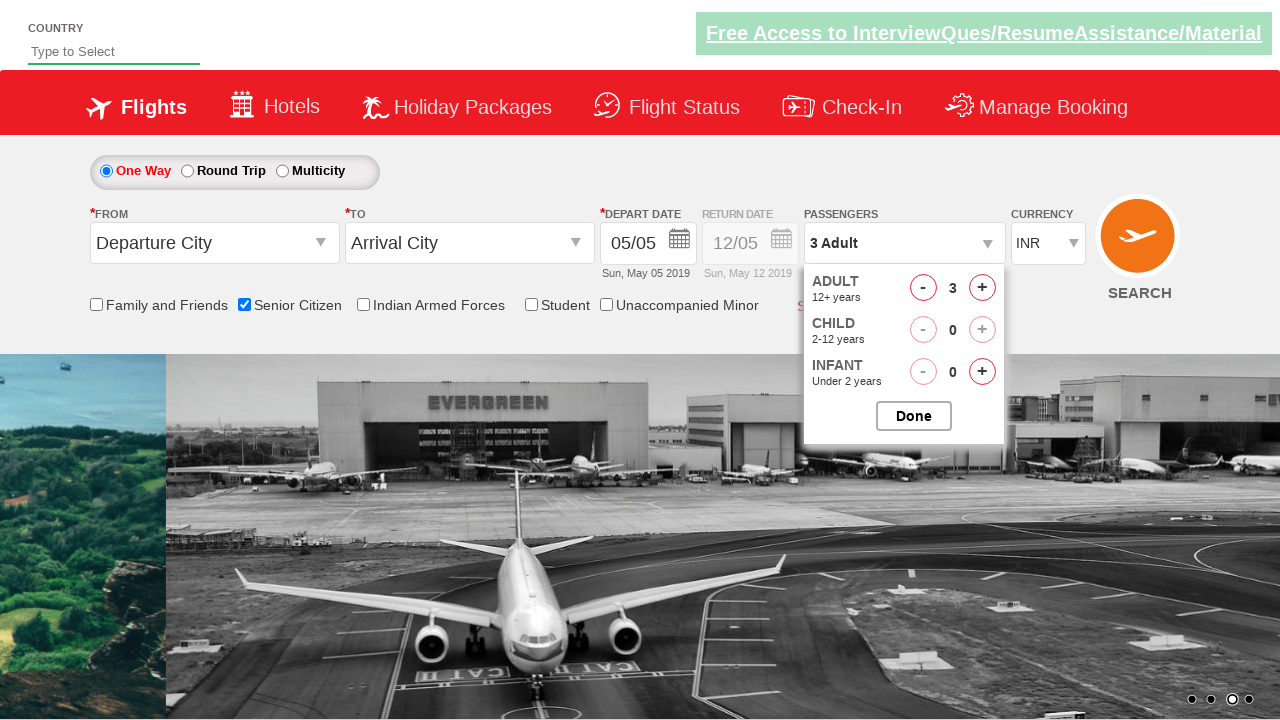

Incremented adult passenger count (iteration 3 of 5) at (982, 288) on #hrefIncAdt
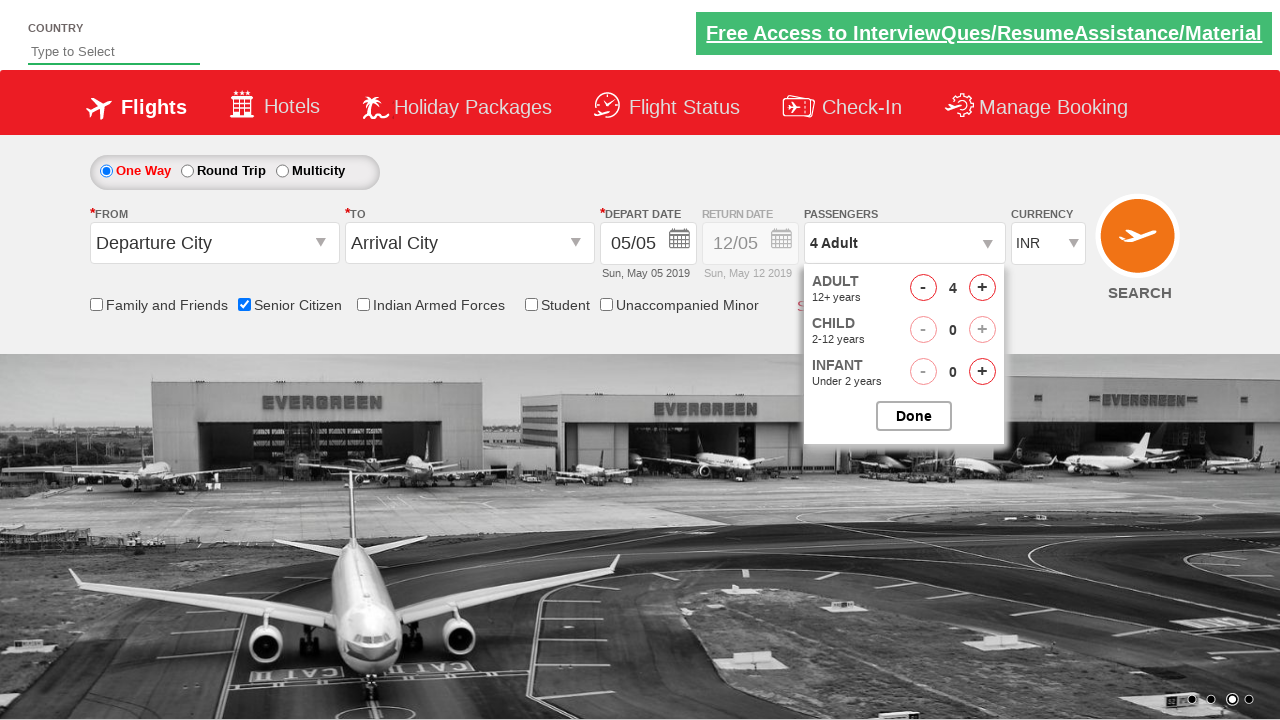

Incremented adult passenger count (iteration 4 of 5) at (982, 288) on #hrefIncAdt
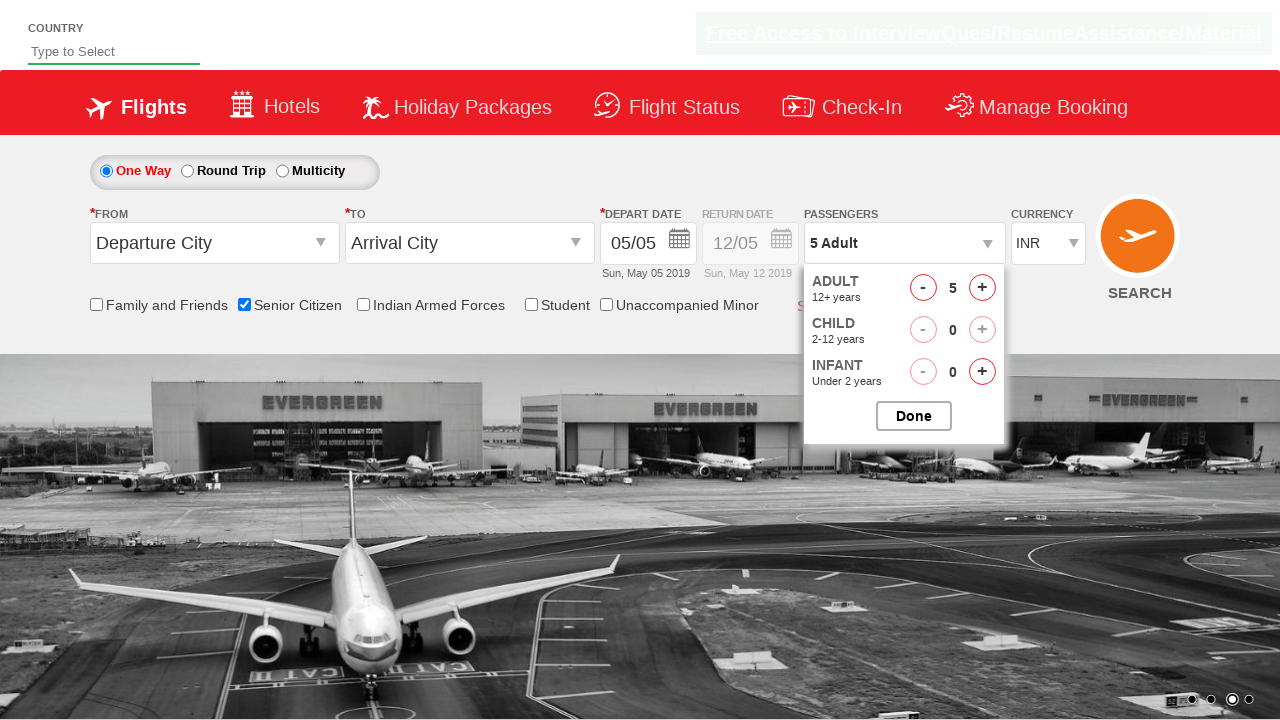

Incremented adult passenger count (iteration 5 of 5) at (982, 288) on #hrefIncAdt
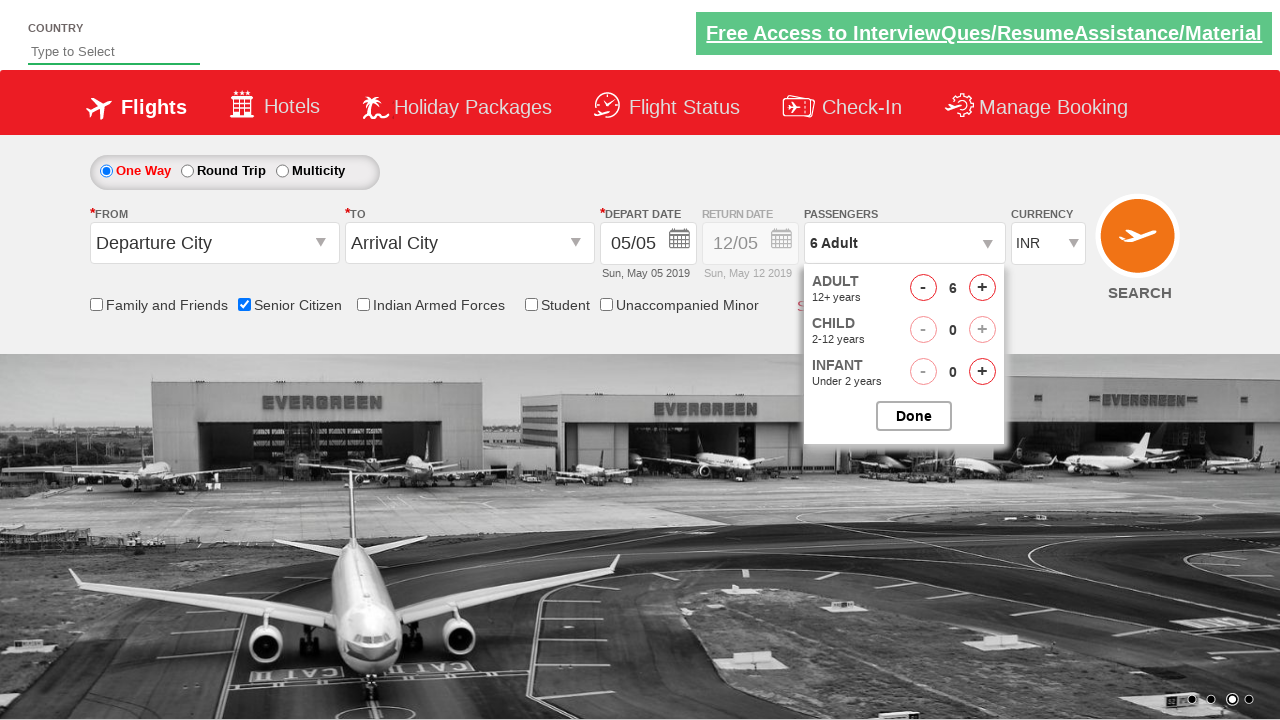

Closed the passenger selection dropdown at (914, 416) on #btnclosepaxoption
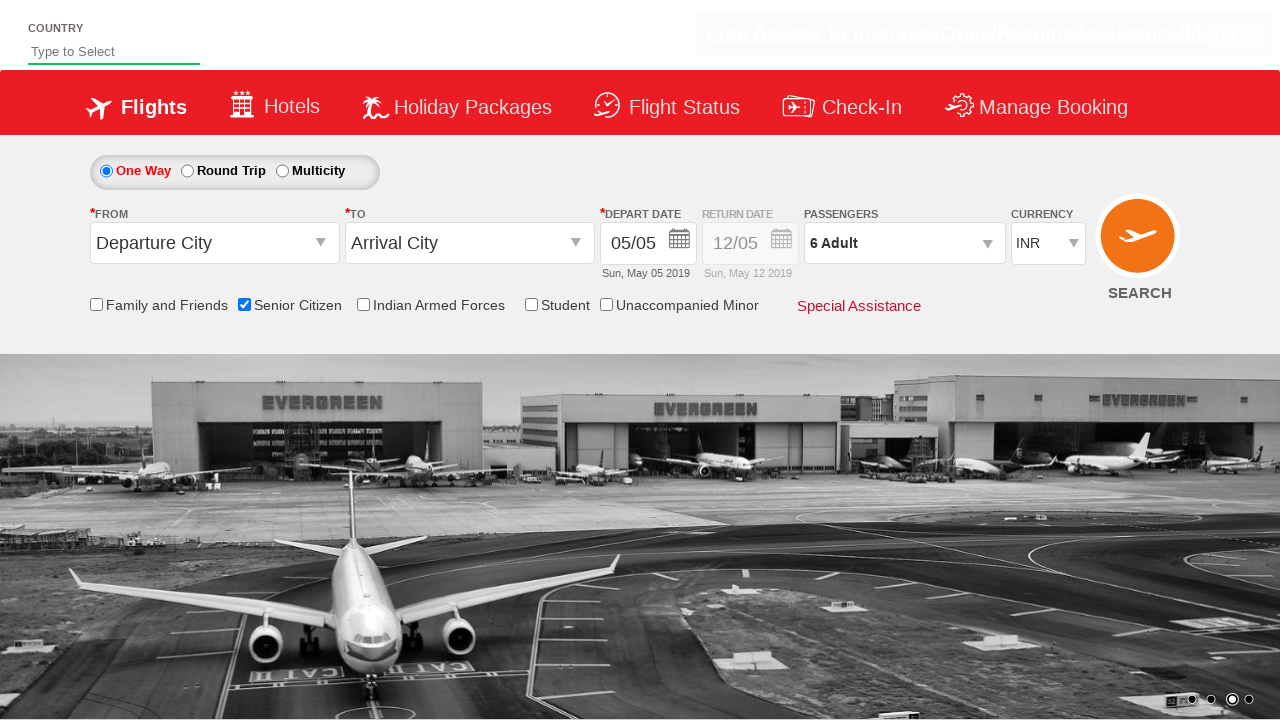

Verified passenger count displays '6 Adult'
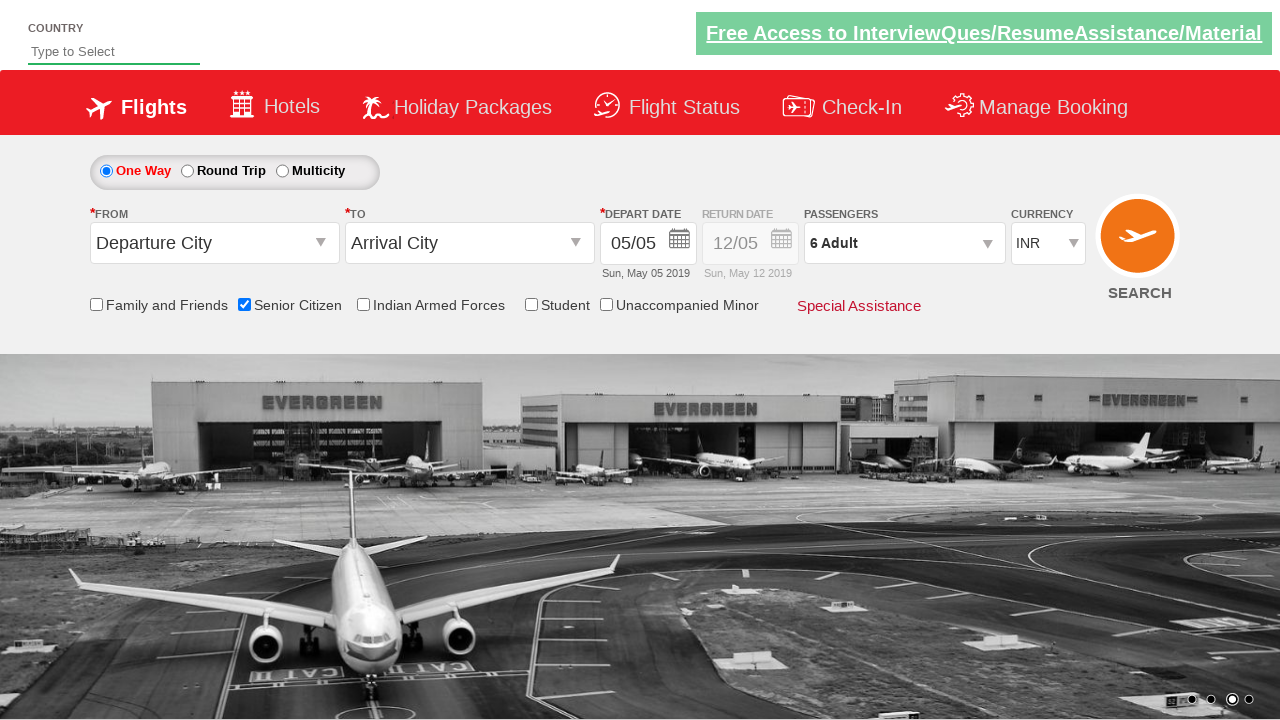

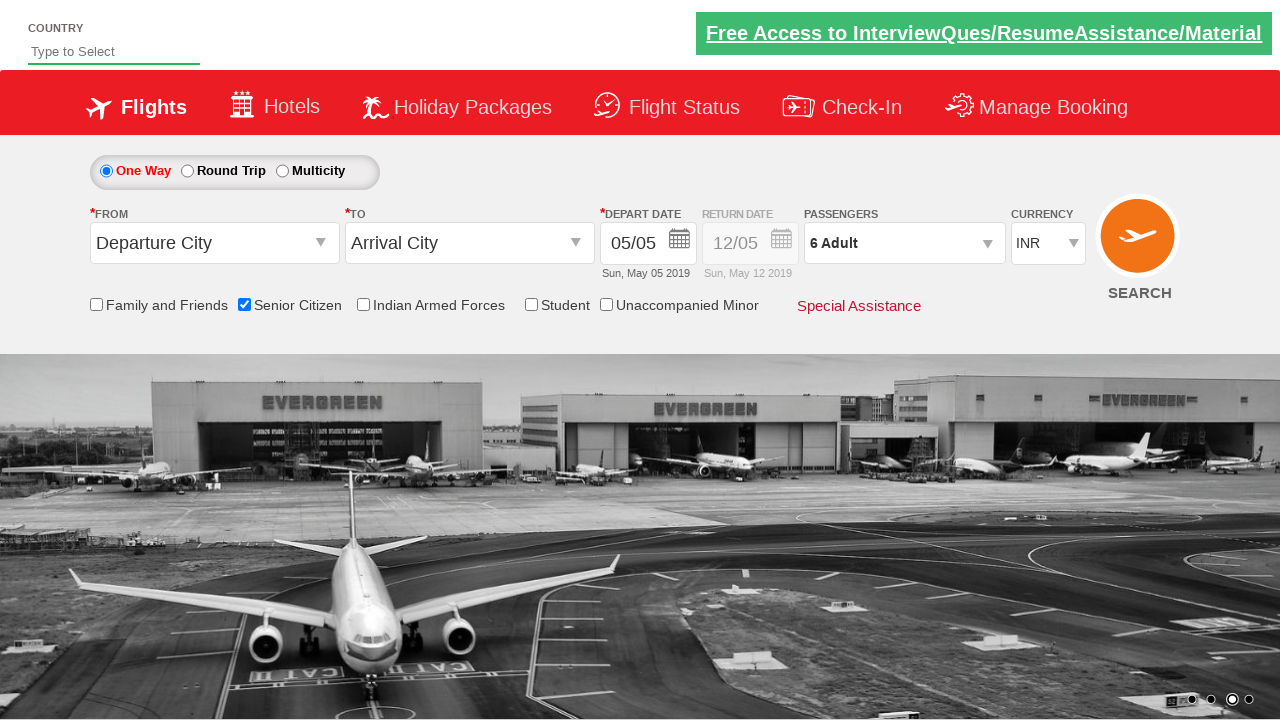